Tests that the currently applied filter is highlighted in the filter navigation.

Starting URL: https://demo.playwright.dev/todomvc

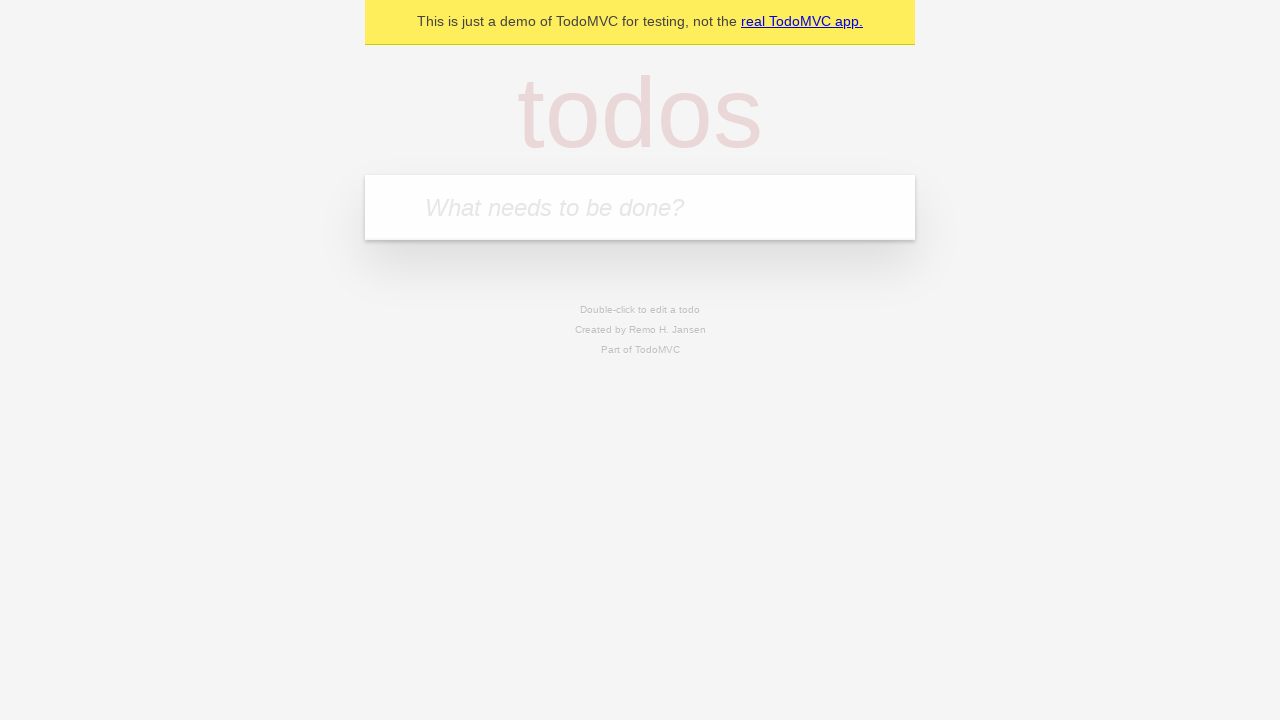

Filled new todo input with 'buy some cheese' on .new-todo
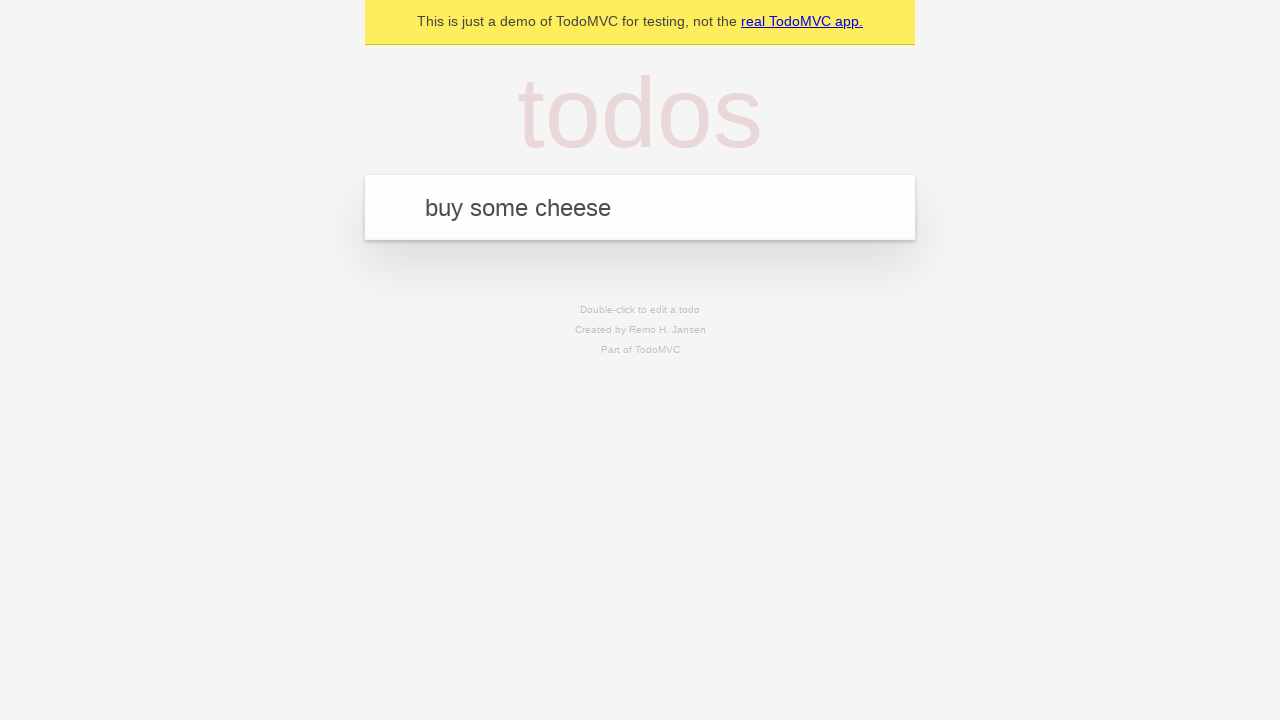

Pressed Enter to create first todo on .new-todo
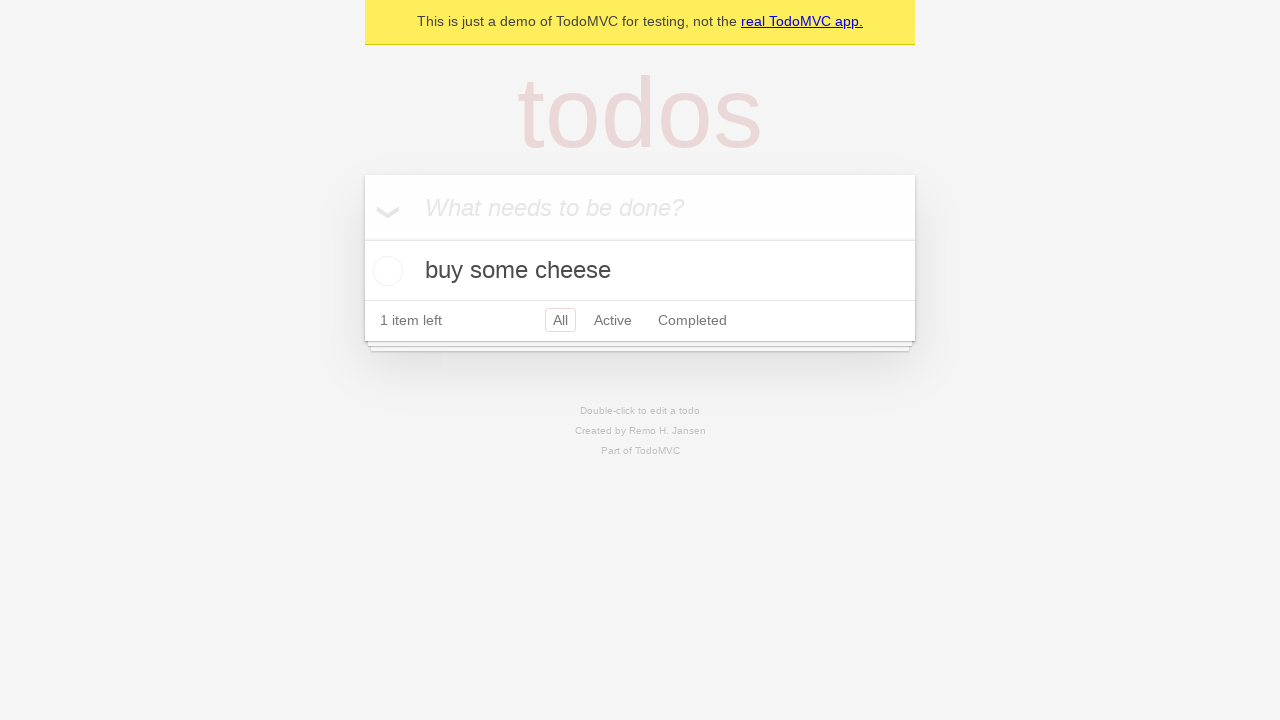

Filled new todo input with 'feed the cat' on .new-todo
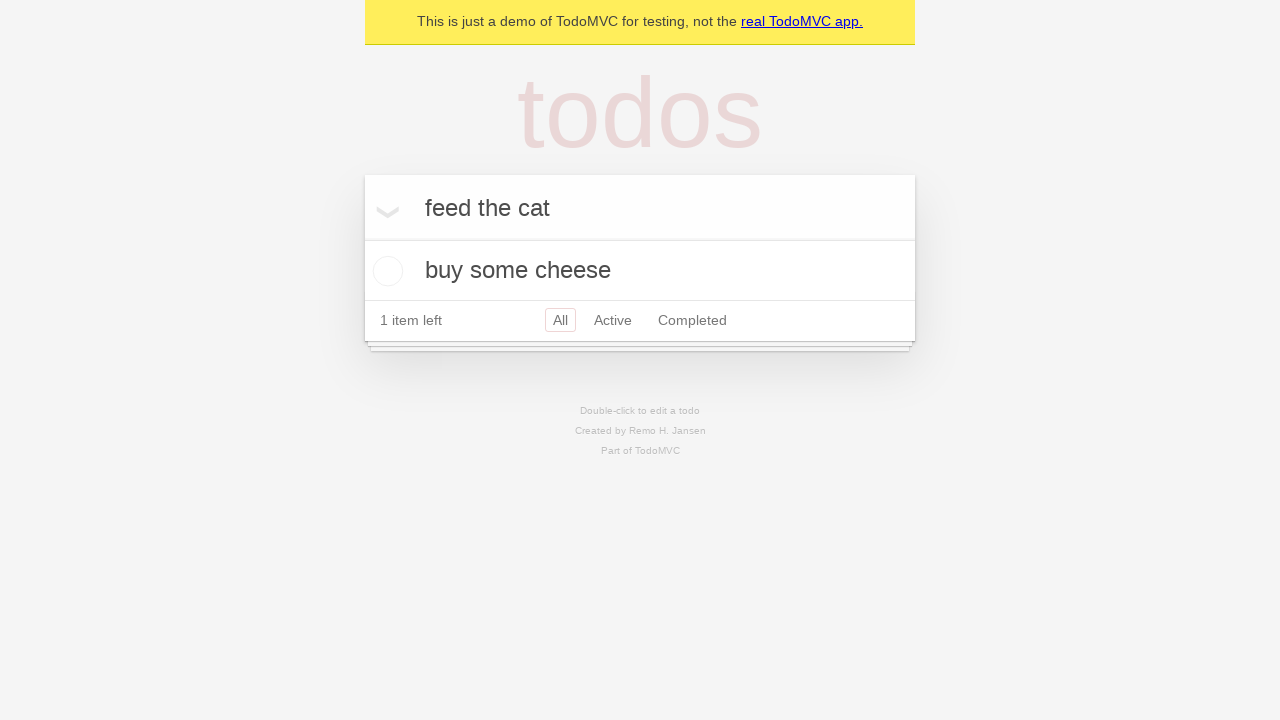

Pressed Enter to create second todo on .new-todo
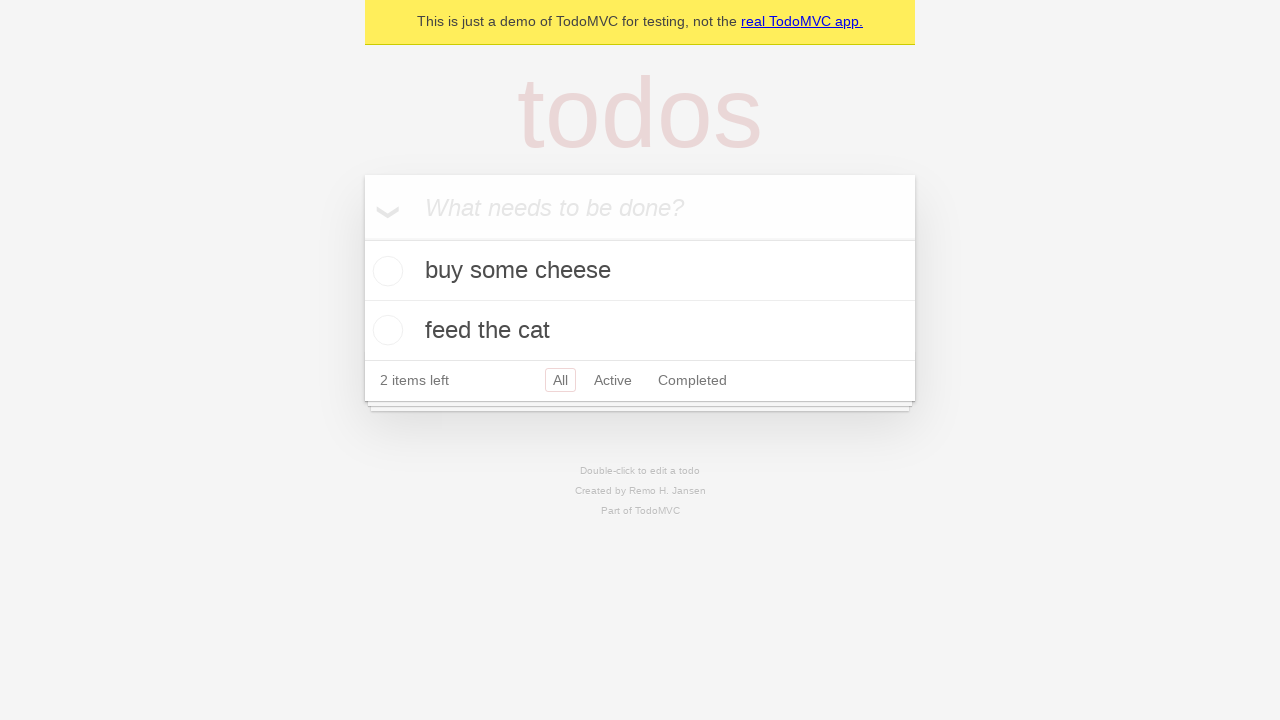

Filled new todo input with 'book a doctors appointment' on .new-todo
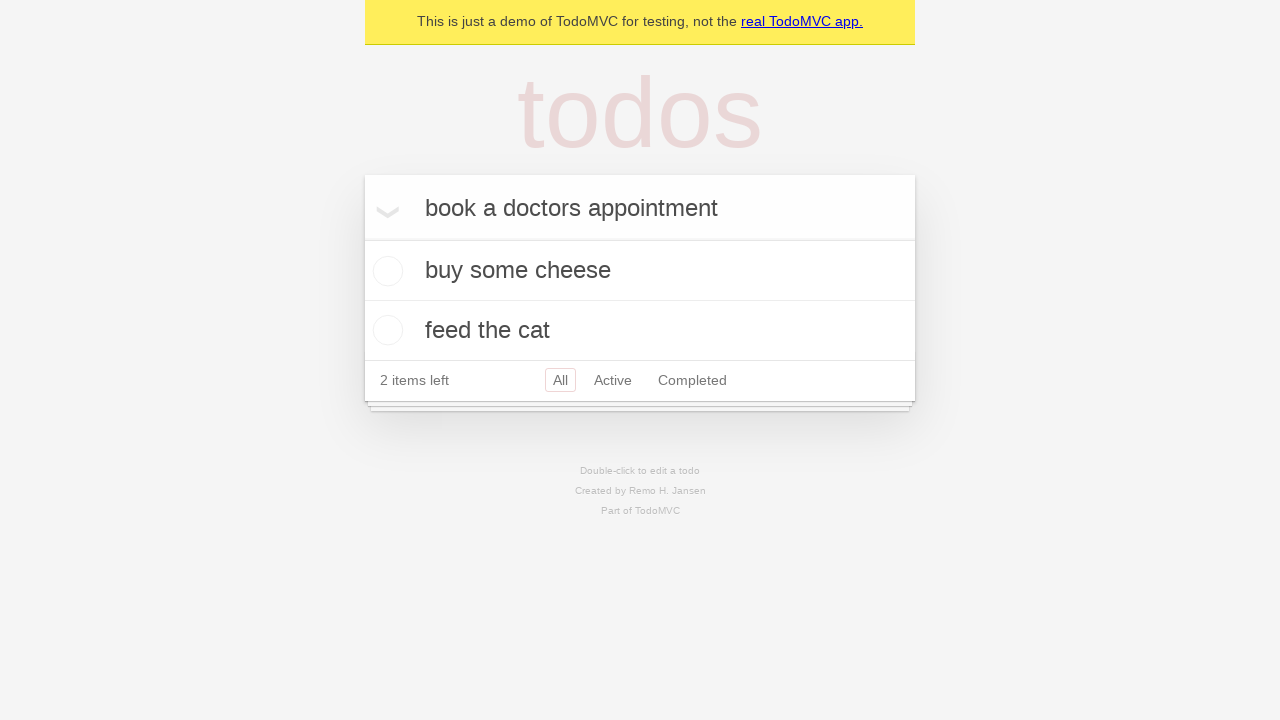

Pressed Enter to create third todo on .new-todo
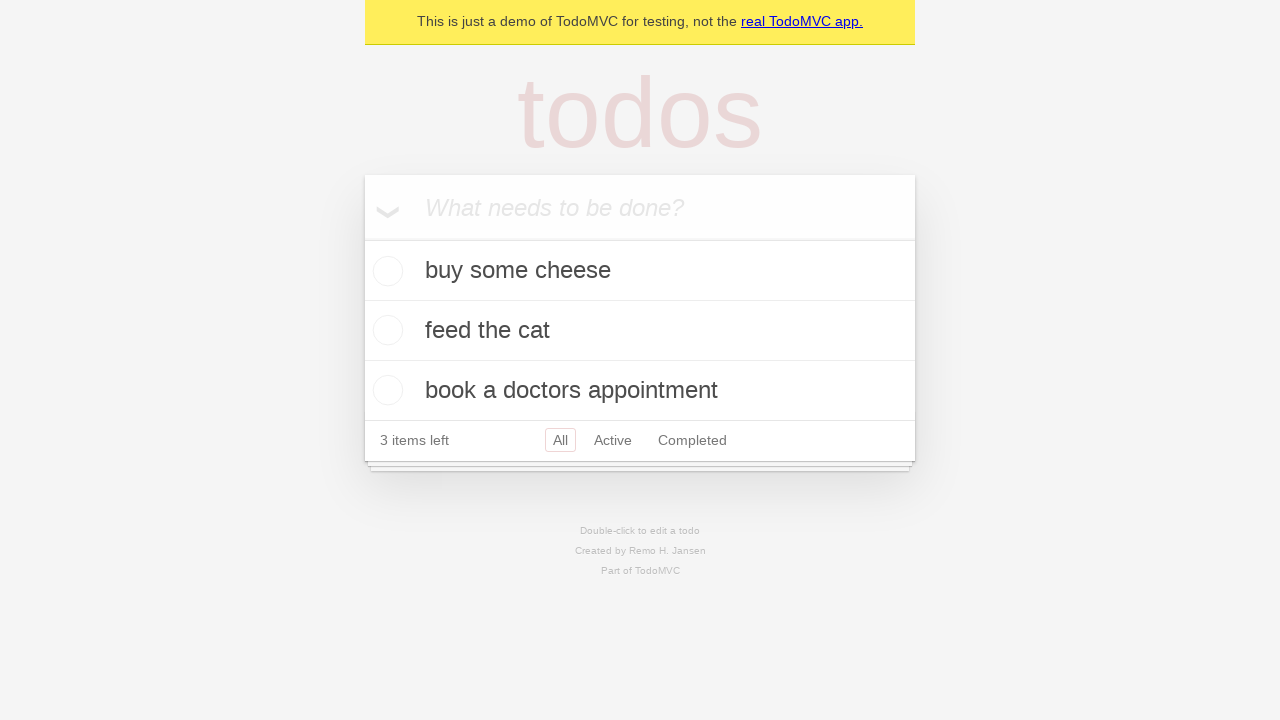

Waited for all three todos to appear in the list
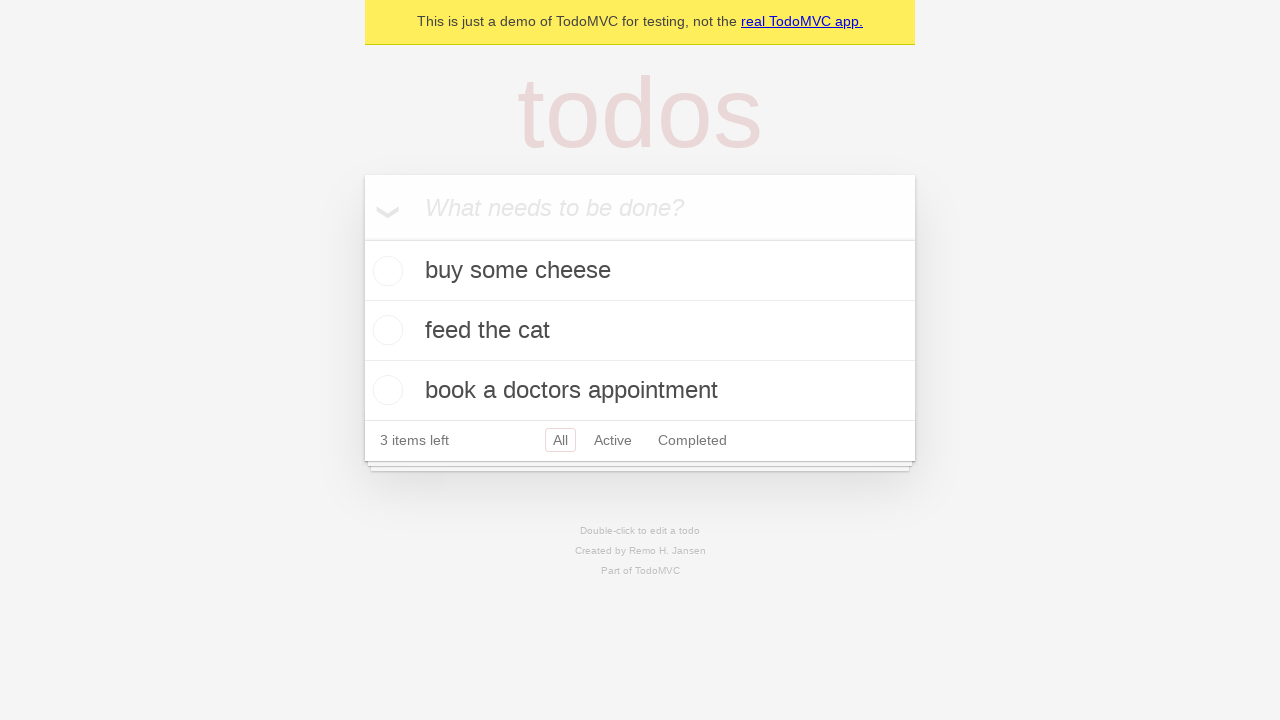

Clicked Active filter in filter navigation at (613, 440) on .filters >> text=Active
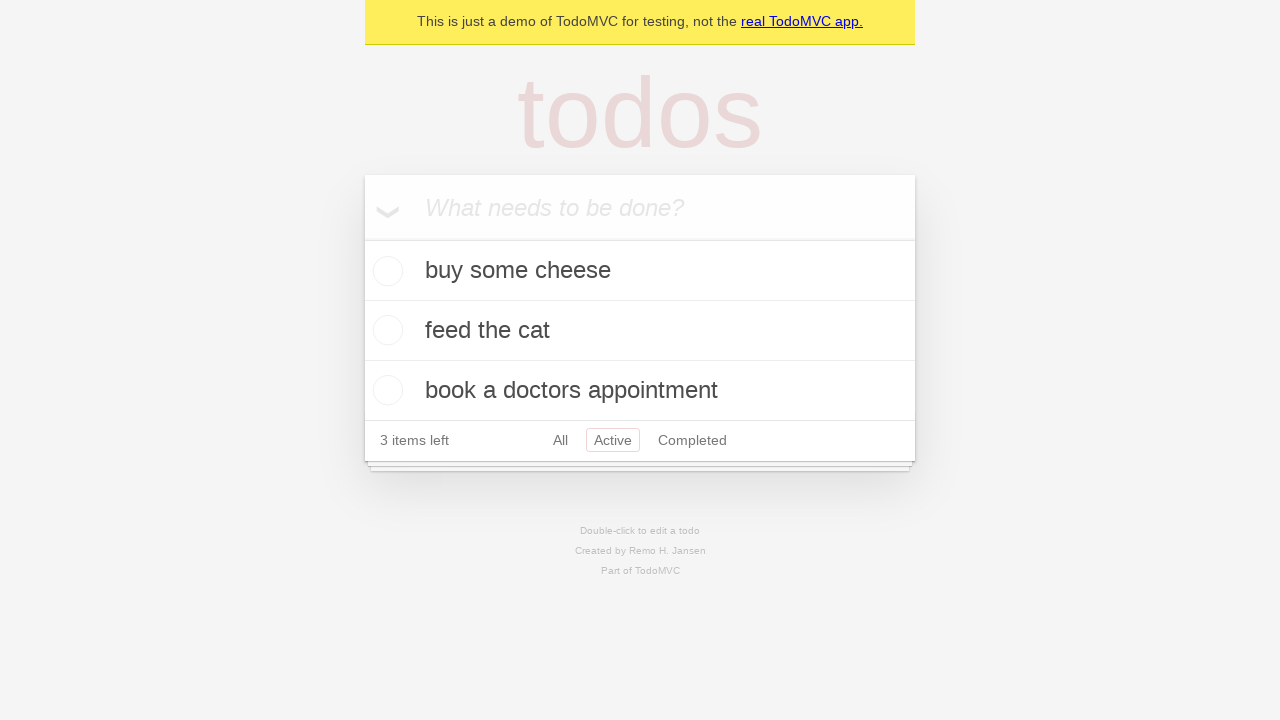

Clicked Completed filter in filter navigation at (692, 440) on .filters >> text=Completed
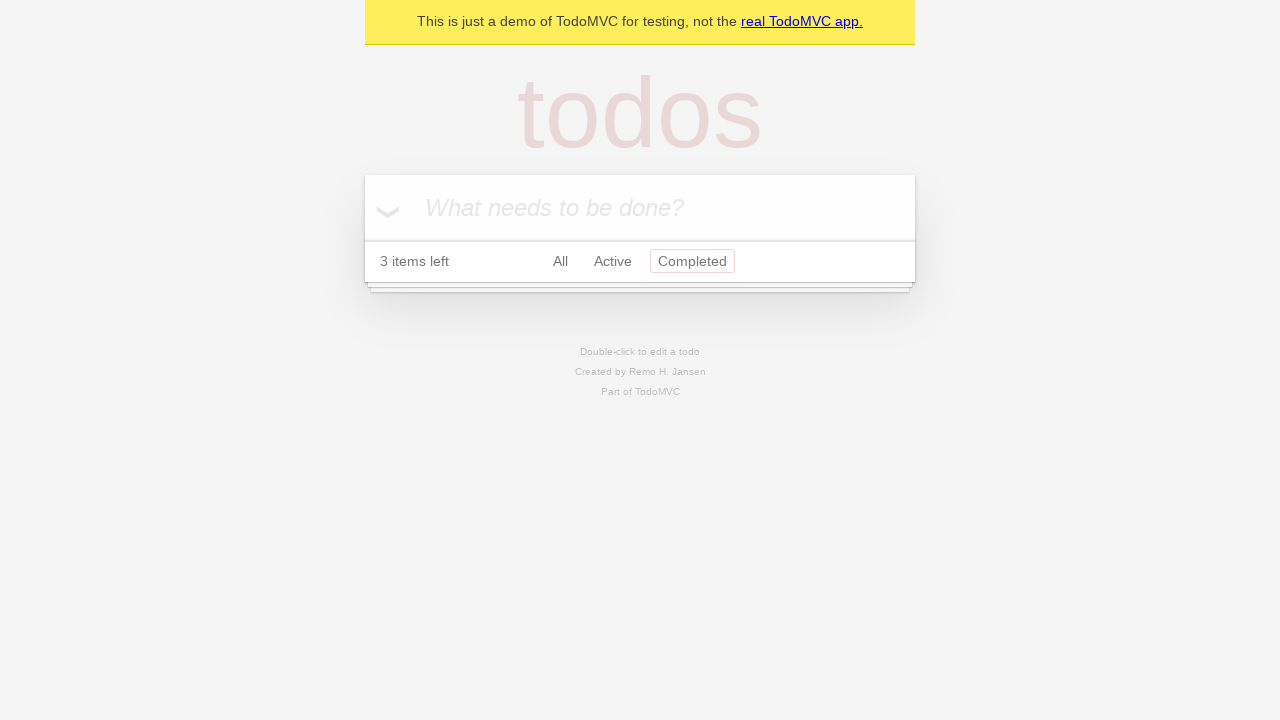

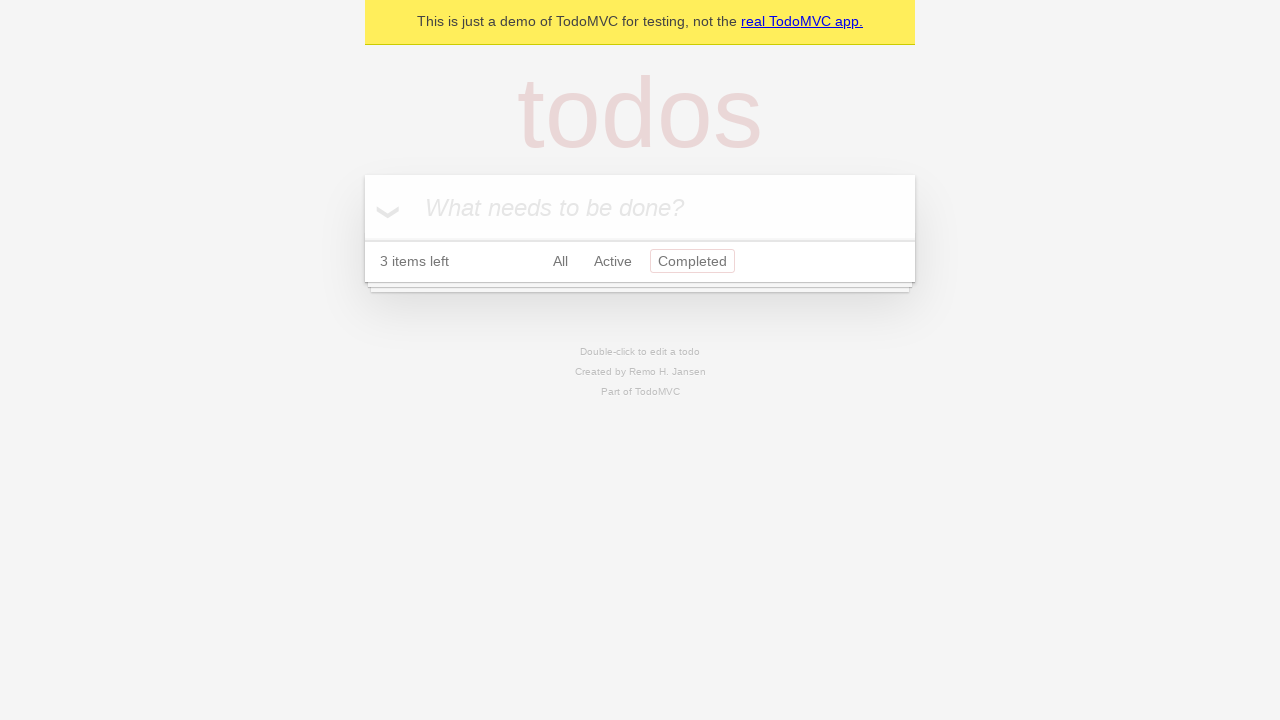